Tests various button interactions including clicking buttons, checking if buttons are disabled, getting button position and size on a button interaction demo page

Starting URL: https://leafground.com/button.xhtml

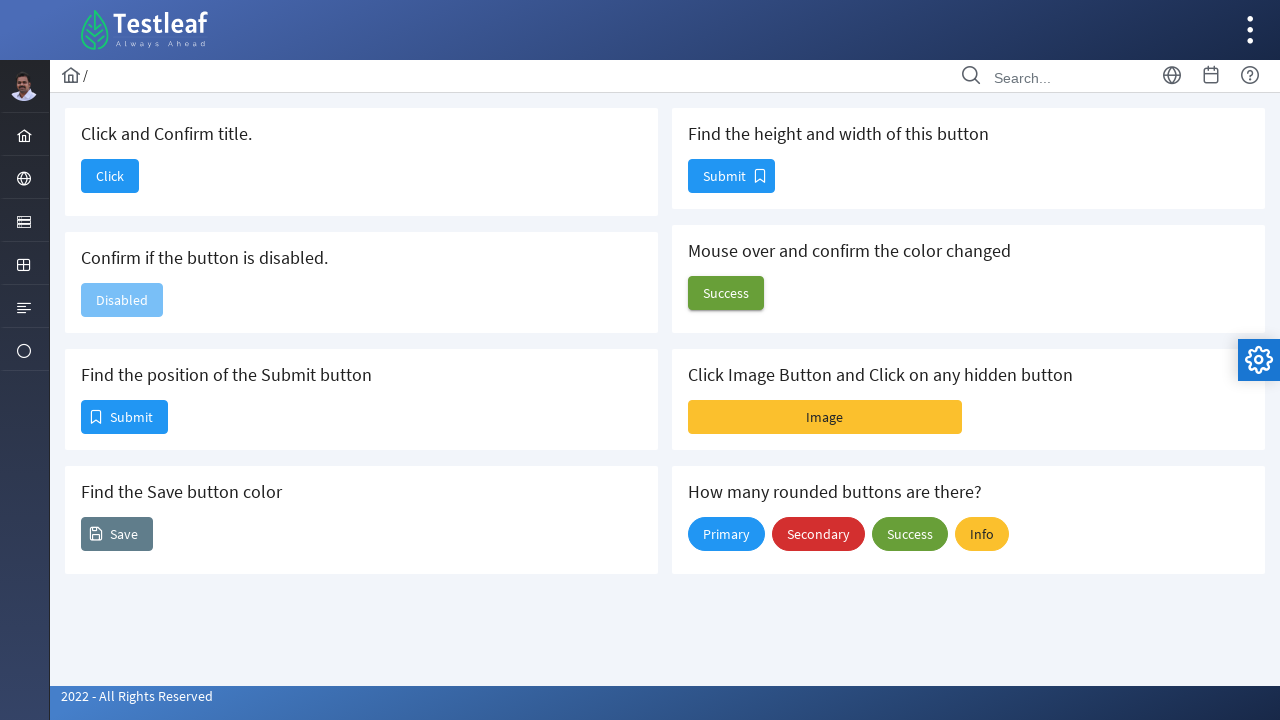

Clicked the first button with 'Click' text at (110, 176) on xpath=//span[text()='Click']
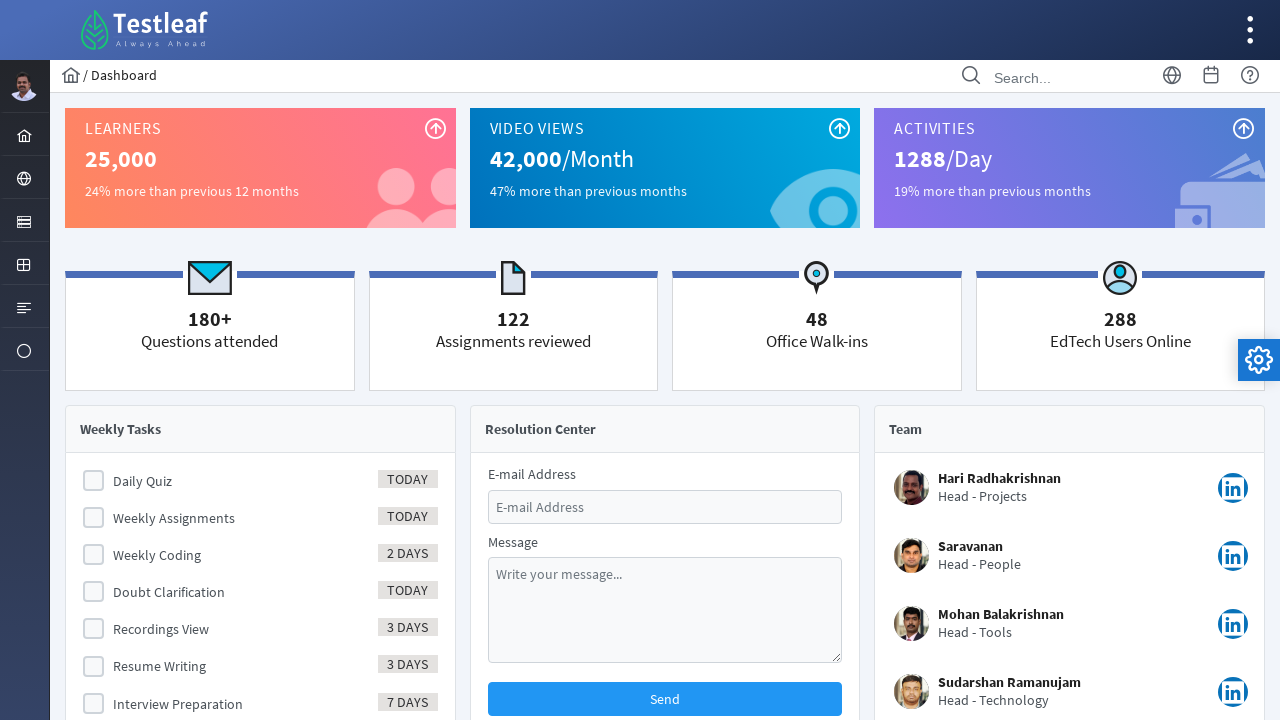

Retrieved page title: Dashboard
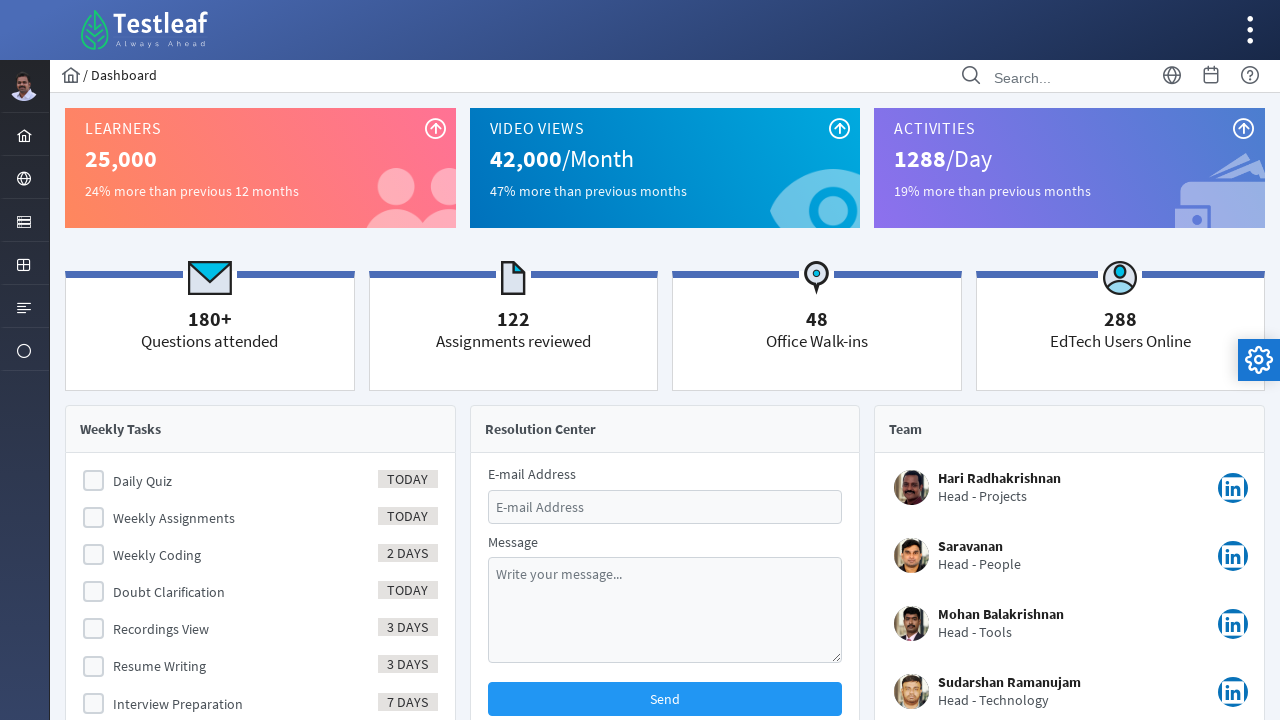

Clicked the server menu icon to open navigation at (24, 222) on xpath=//i[contains(@class,'pi-server')]
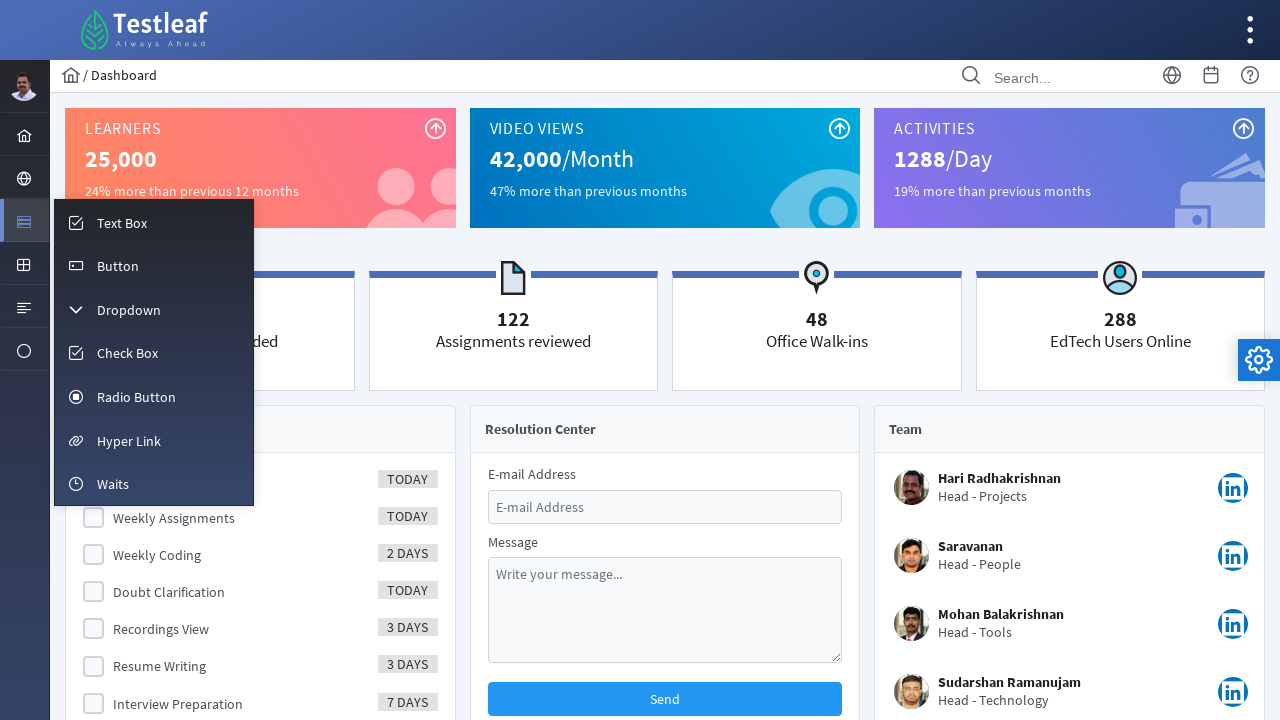

Clicked the Button menu item to navigate back to button page at (118, 266) on xpath=//span[text()='Button']
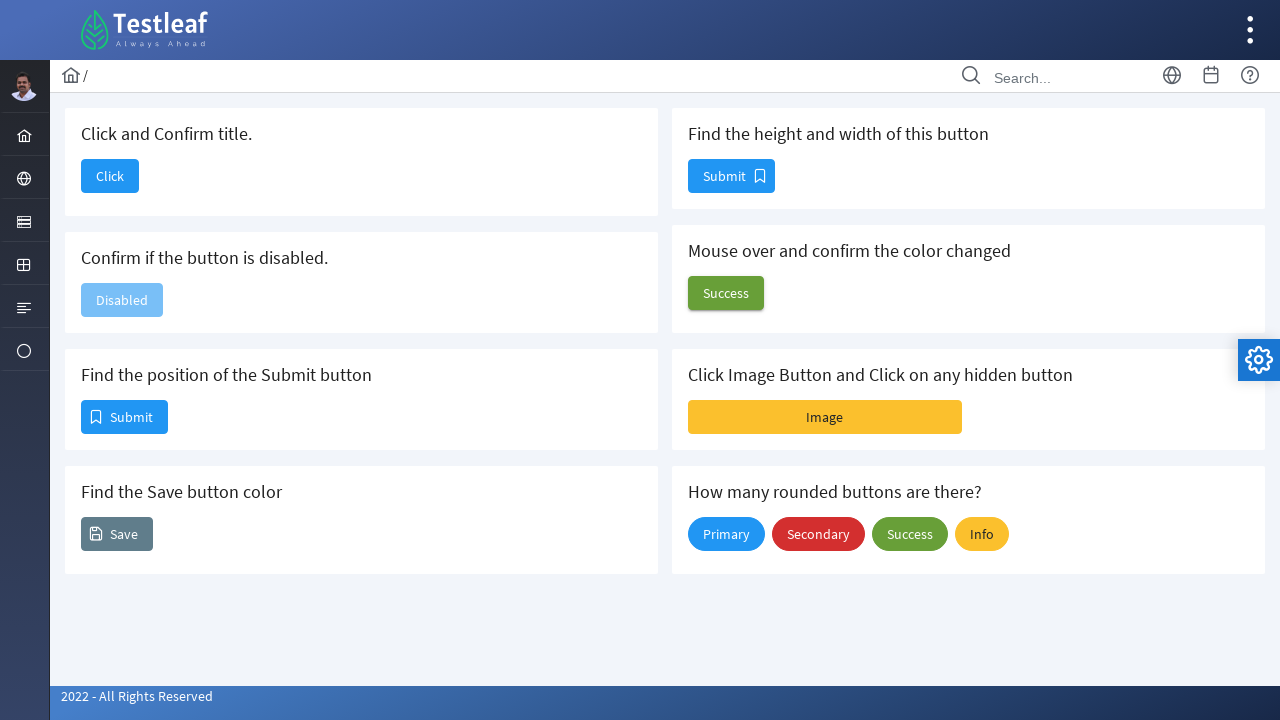

Checked if disabled button is disabled: True
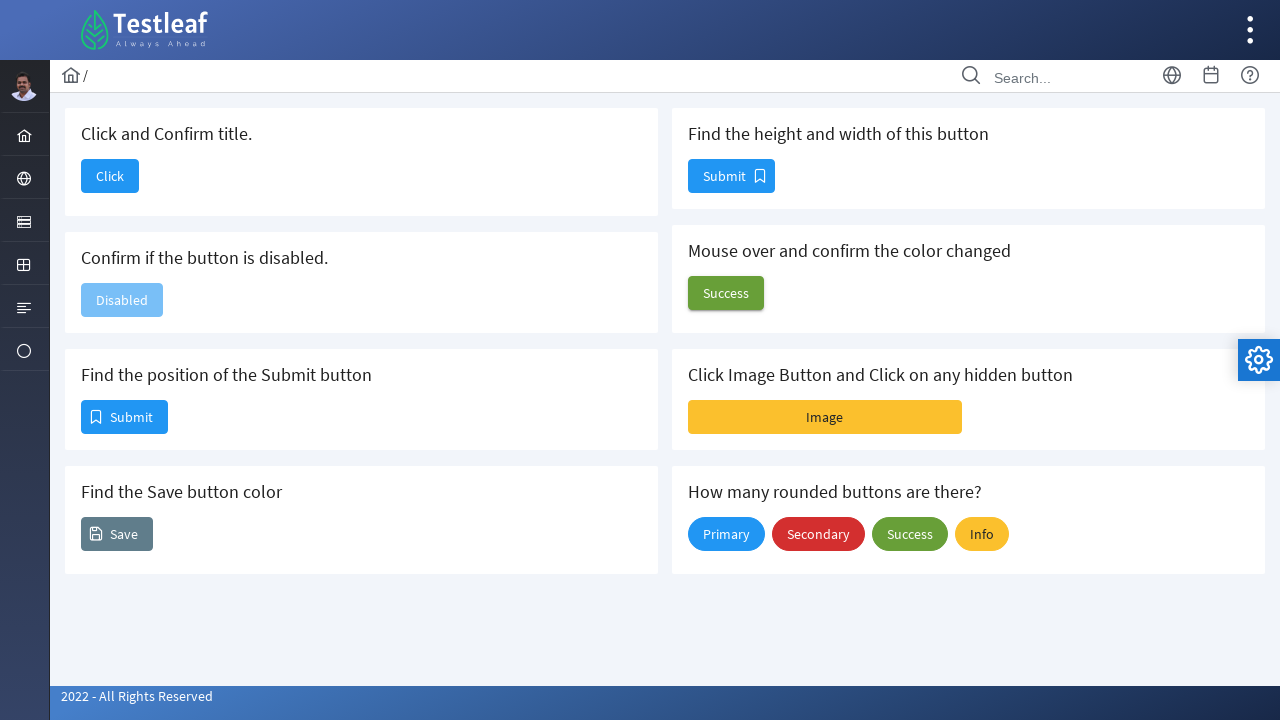

Retrieved position button bounding box: x=81, y=400
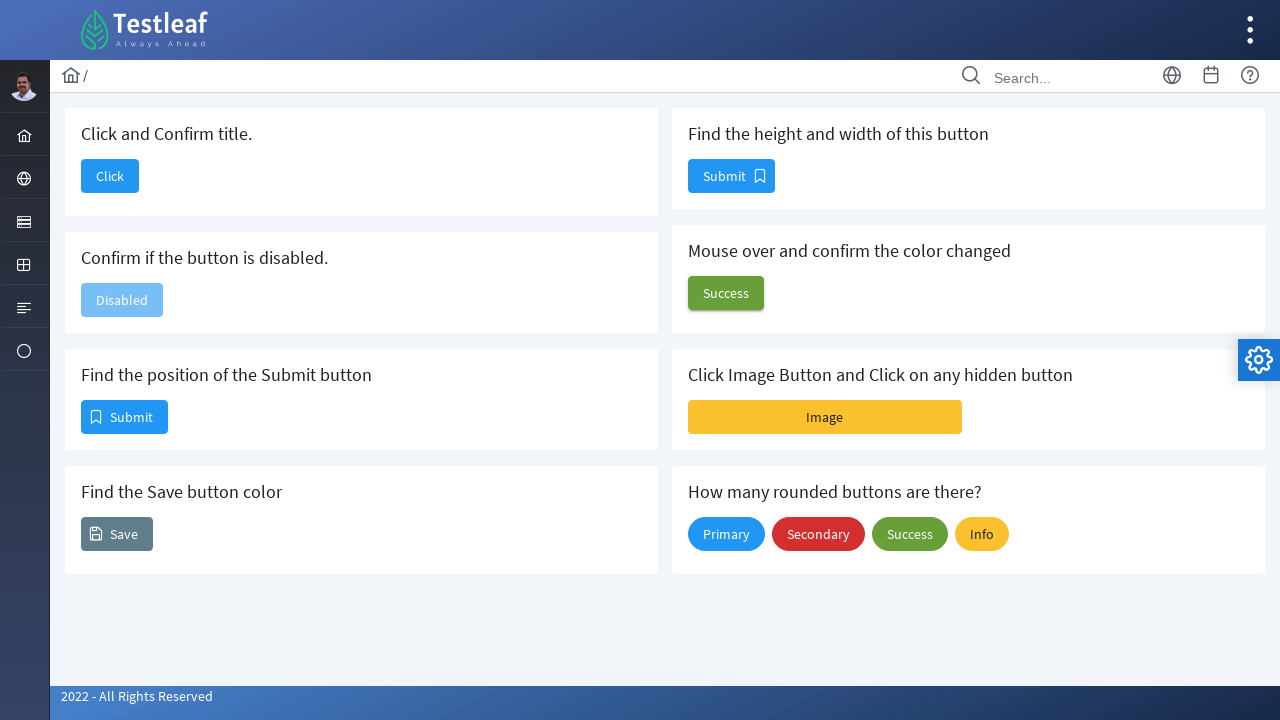

Retrieved size button dimensions: height=34, width=87
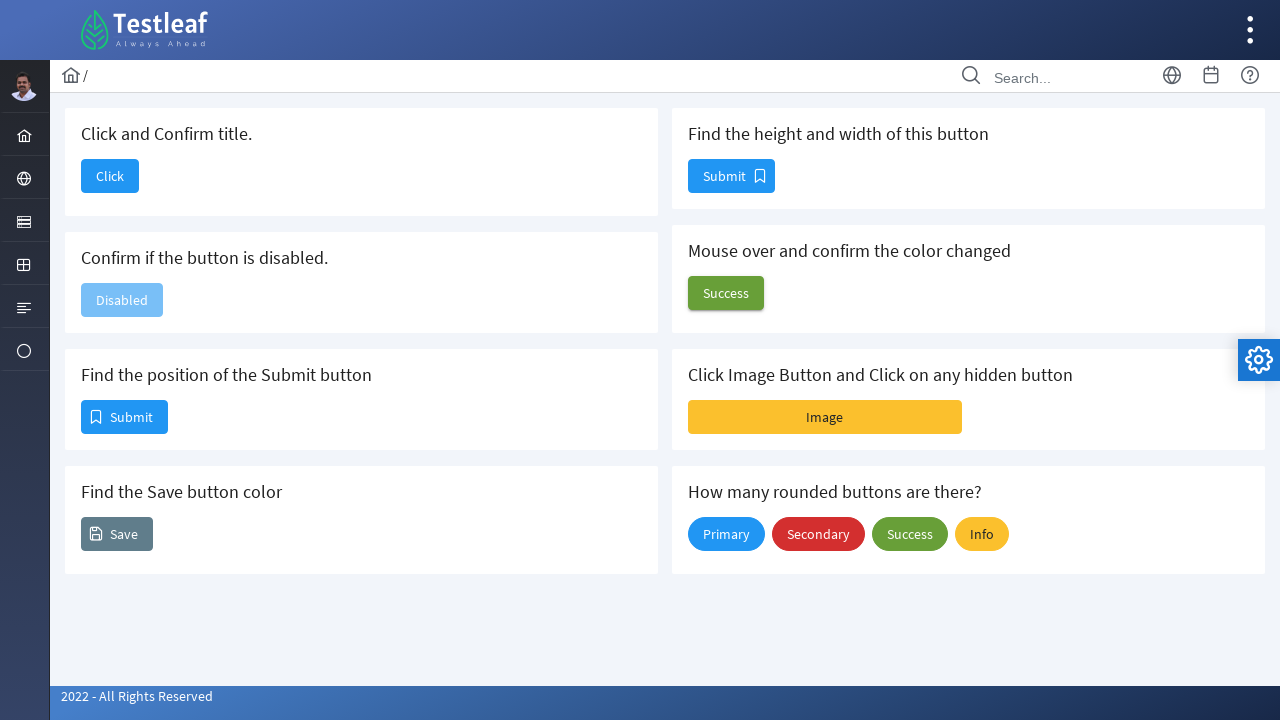

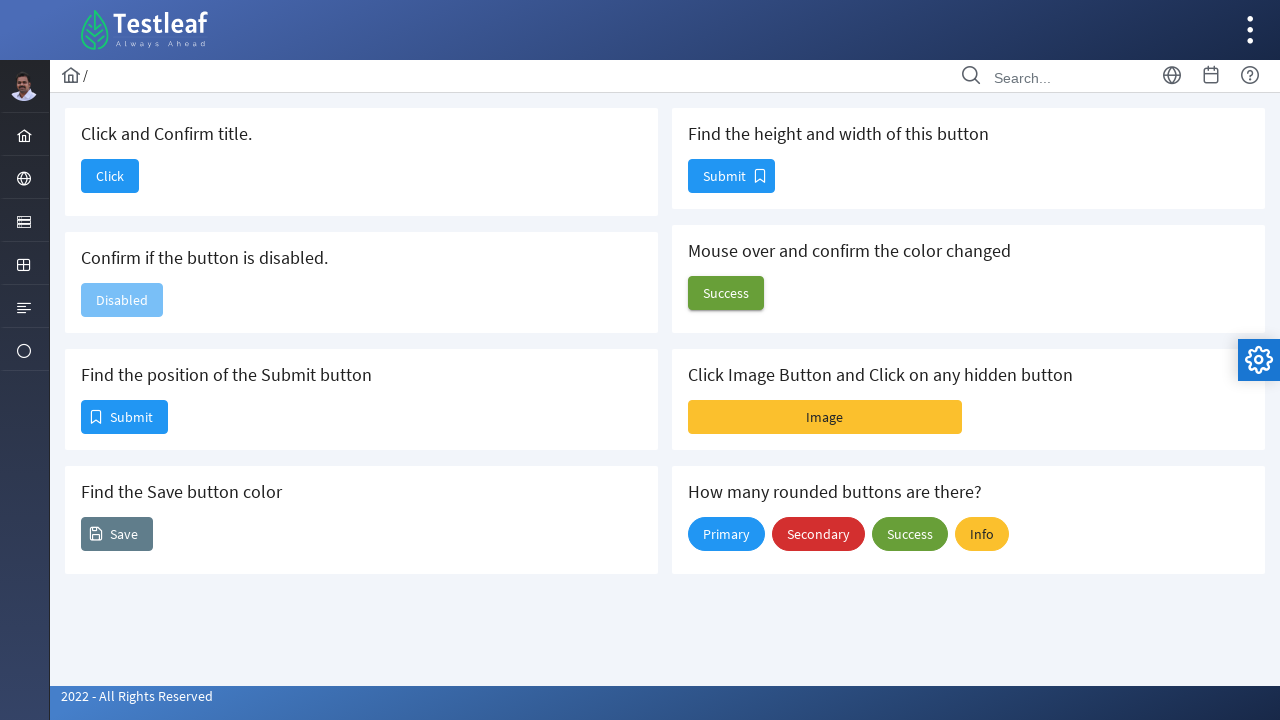